Tests a registration form by filling in first name, last name, address, email, and phone number fields on a demo automation testing site.

Starting URL: http://demo.automationtesting.in/Register.html

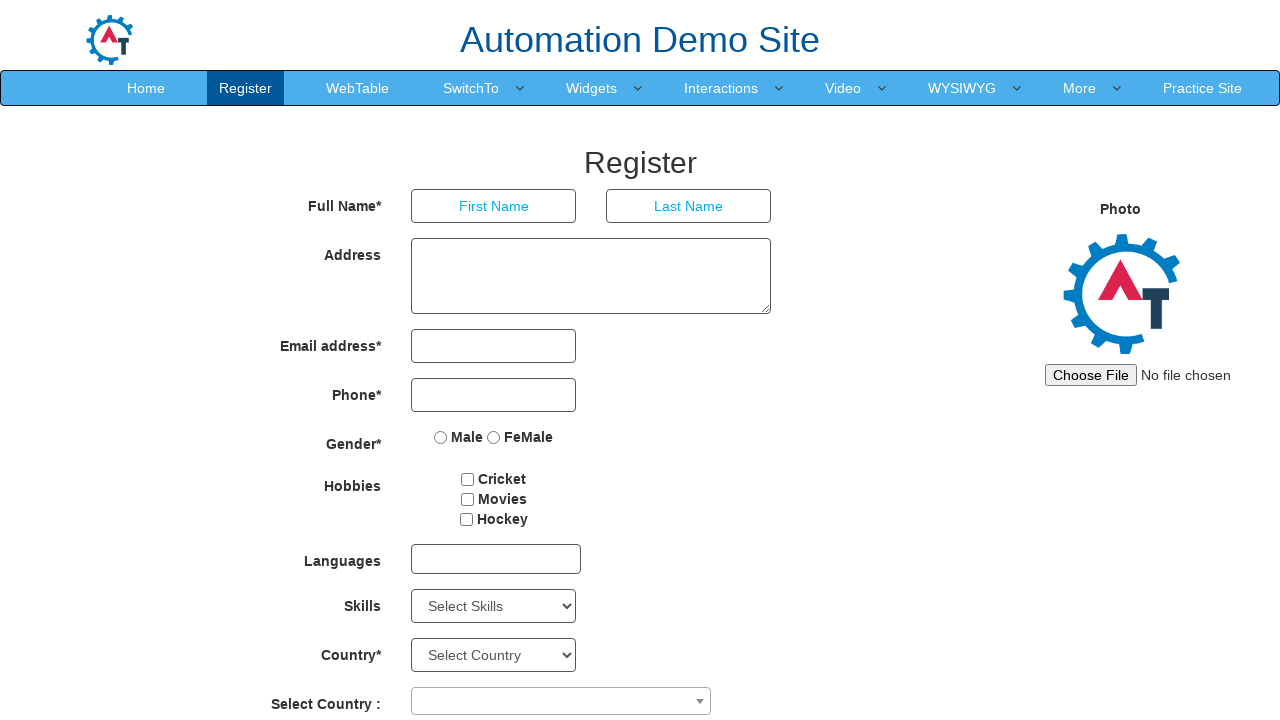

Filled first name field with 'JohnTest123' on (//input[@type='text'])[1]
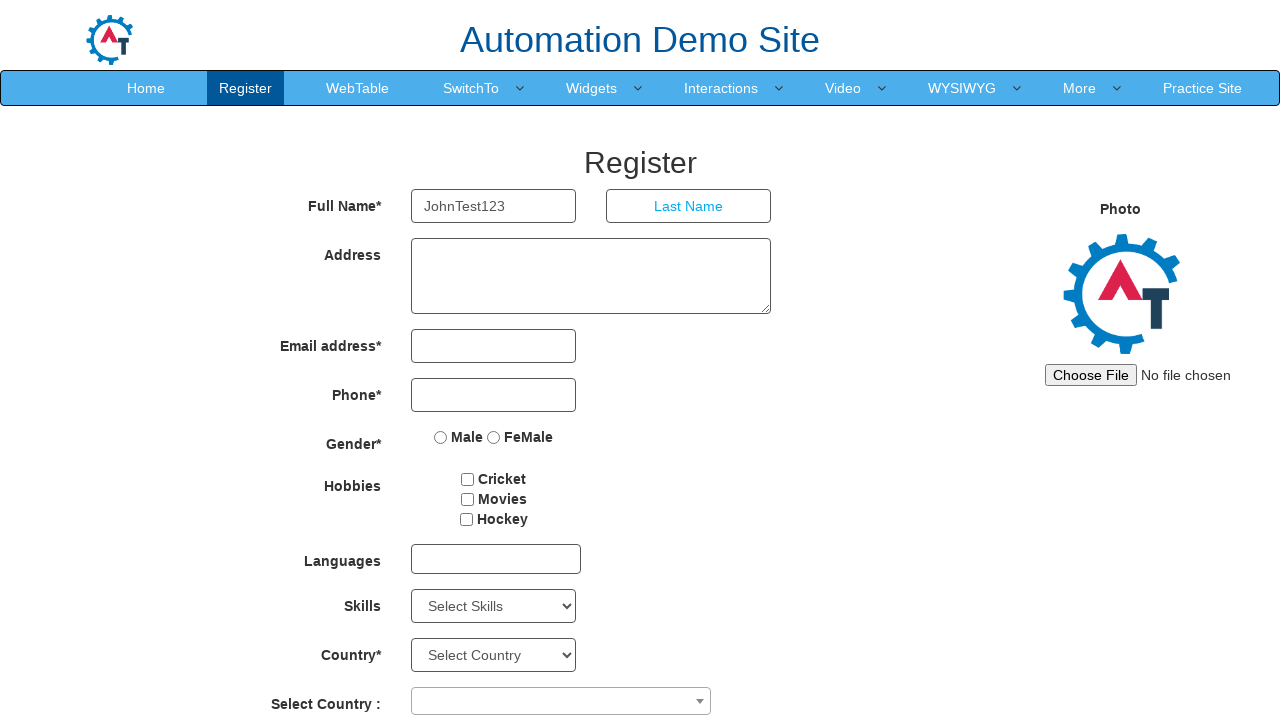

Filled last name field with 'DoeSmoke' on (//input[@type='text'])[2]
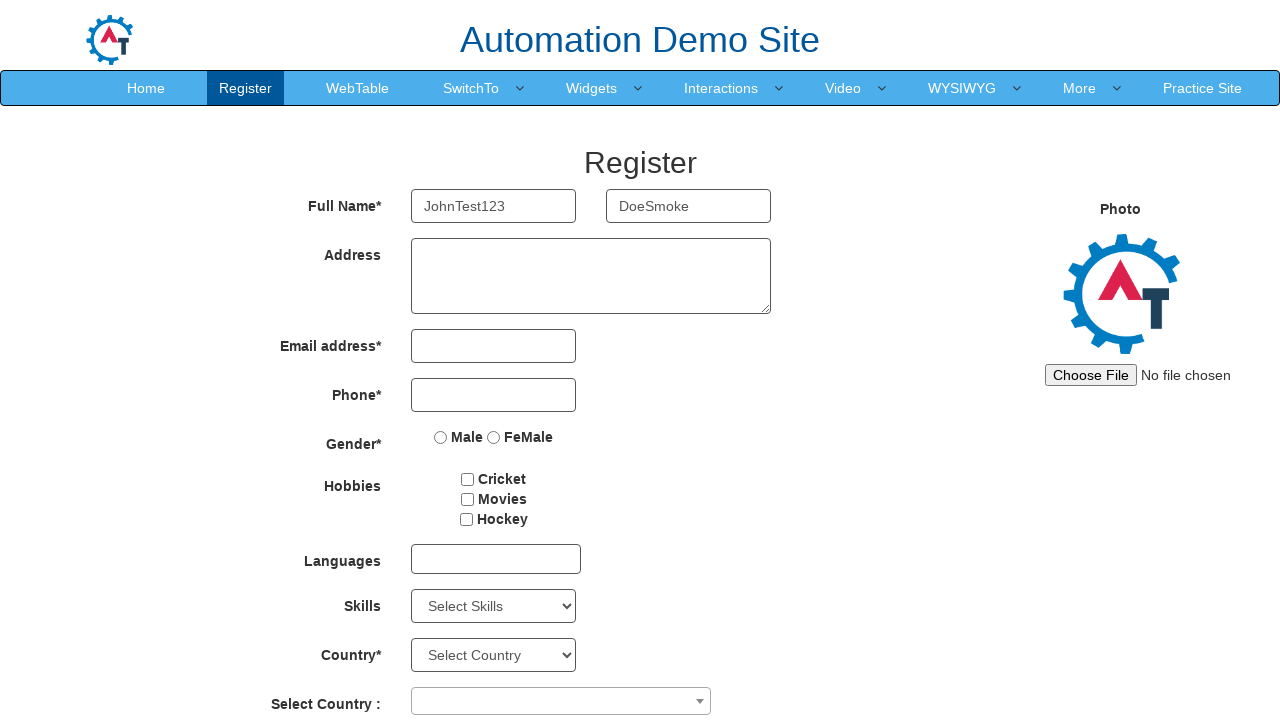

Filled address field with 'Boston-02134' on #basicBootstrapForm >> div:nth-child(2) >> textarea
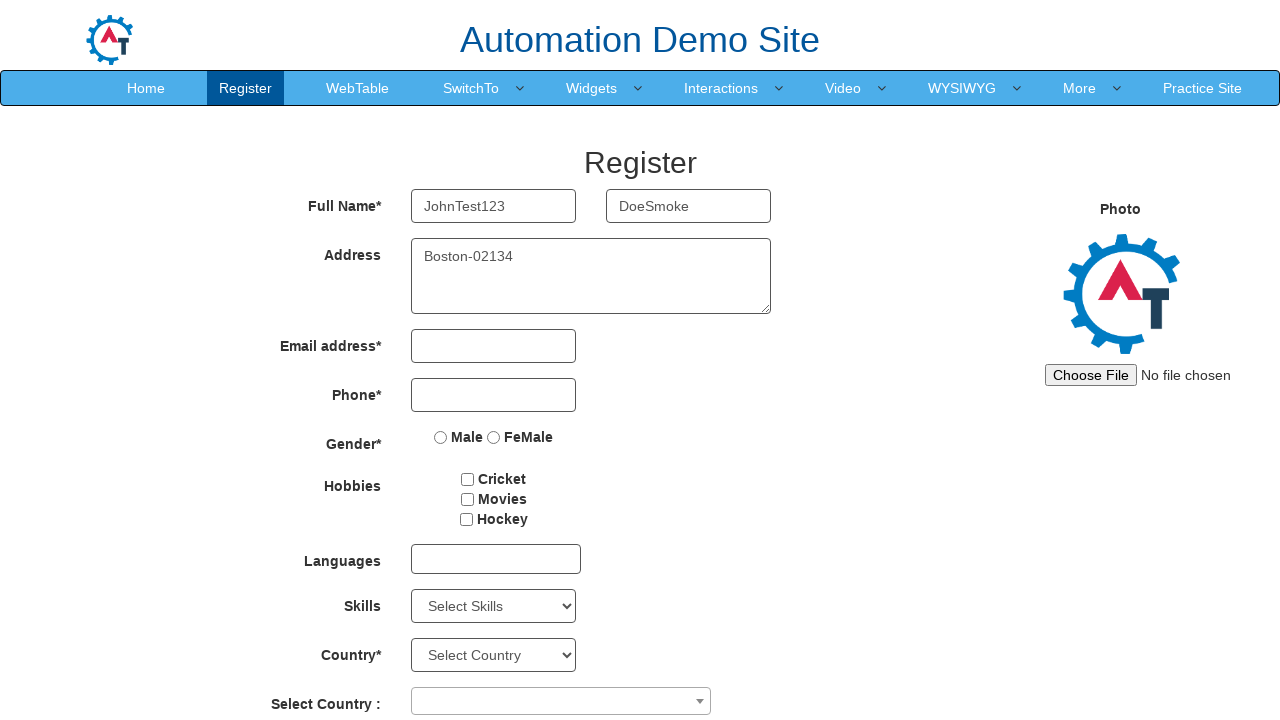

Filled email field with 'johndoe@example.com' on #eid input
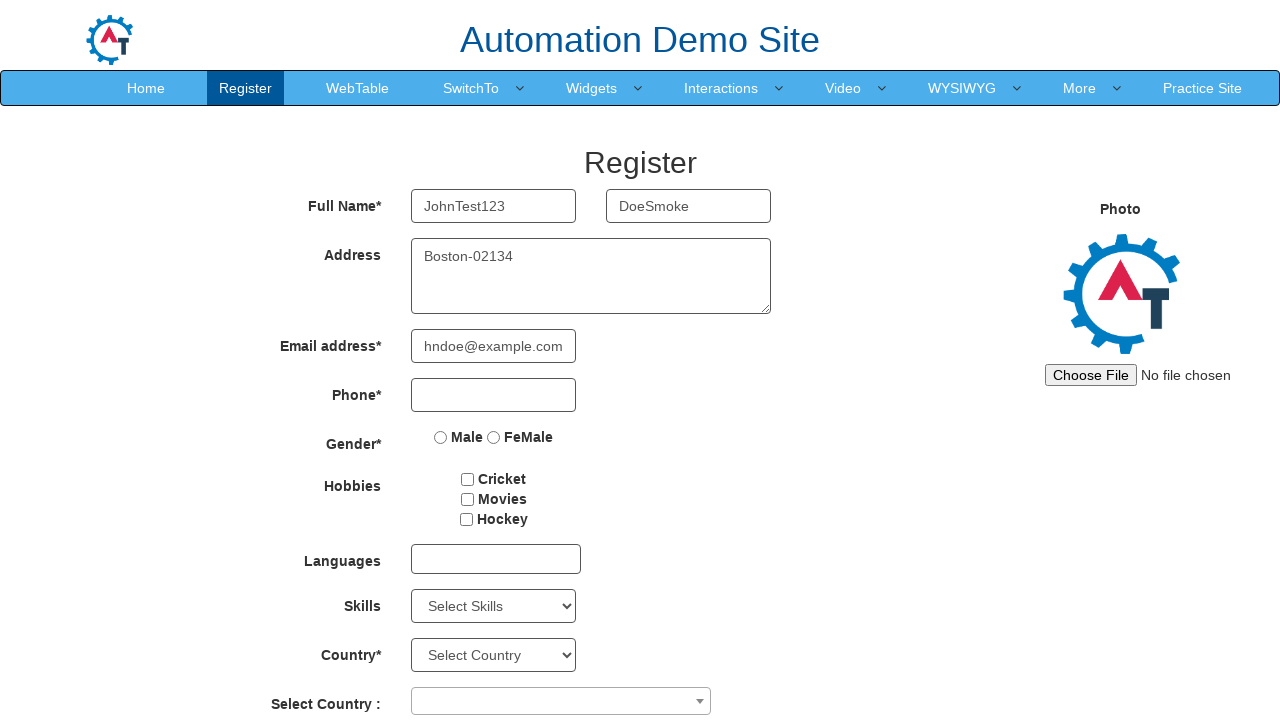

Filled phone number field with '9876543210' on #basicBootstrapForm >> div:nth-child(4) >> input
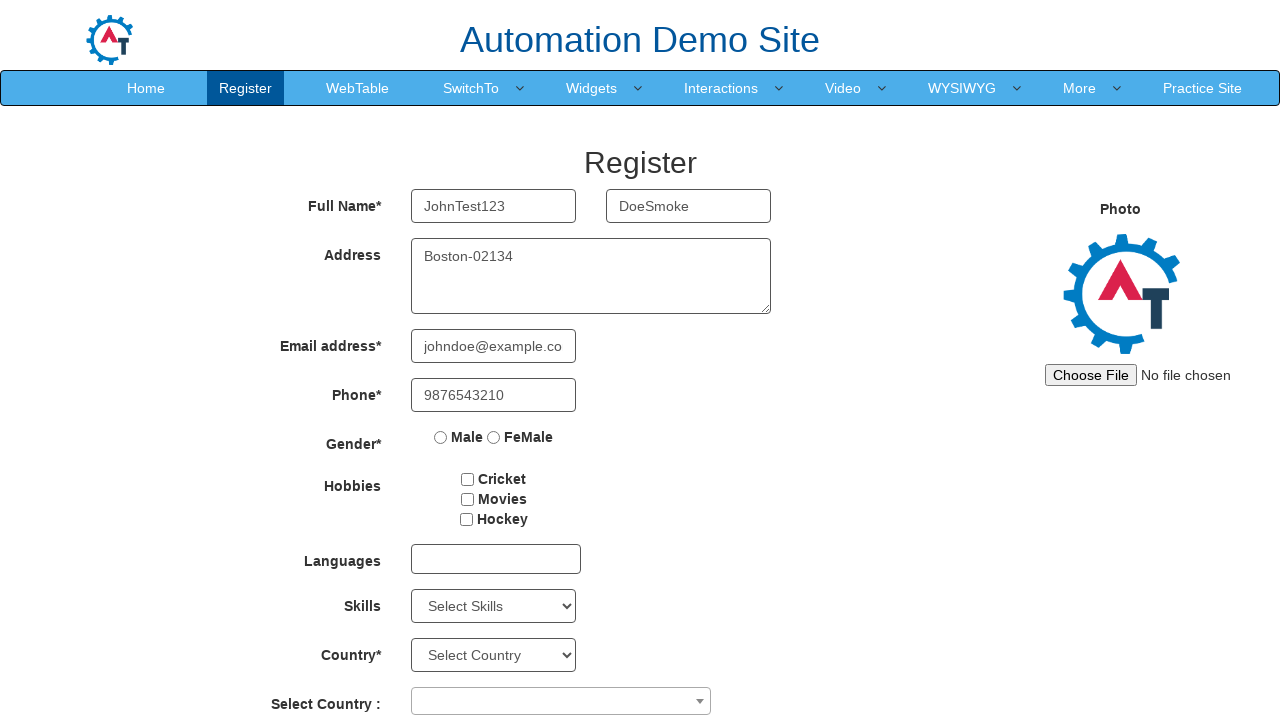

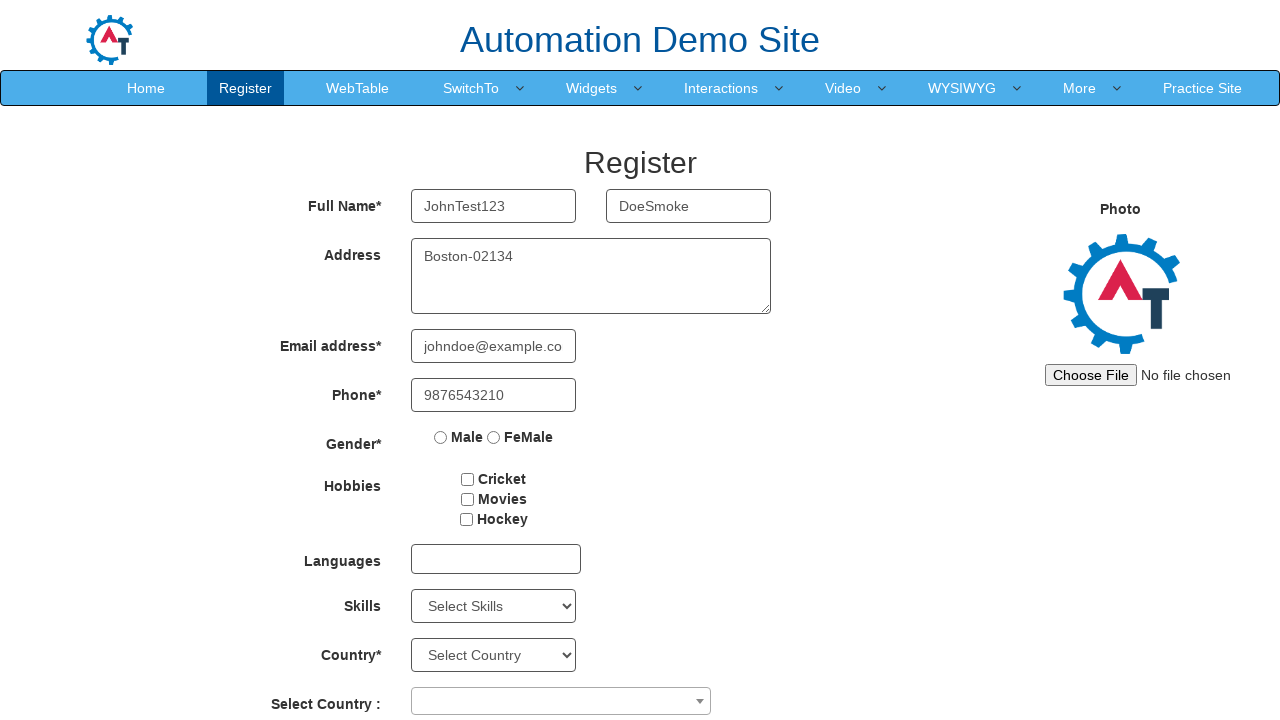